Tests autosuggestive dropdown functionality by typing a partial country name and selecting "India" from the suggestions that appear

Starting URL: https://rahulshettyacademy.com/dropdownsPractise/

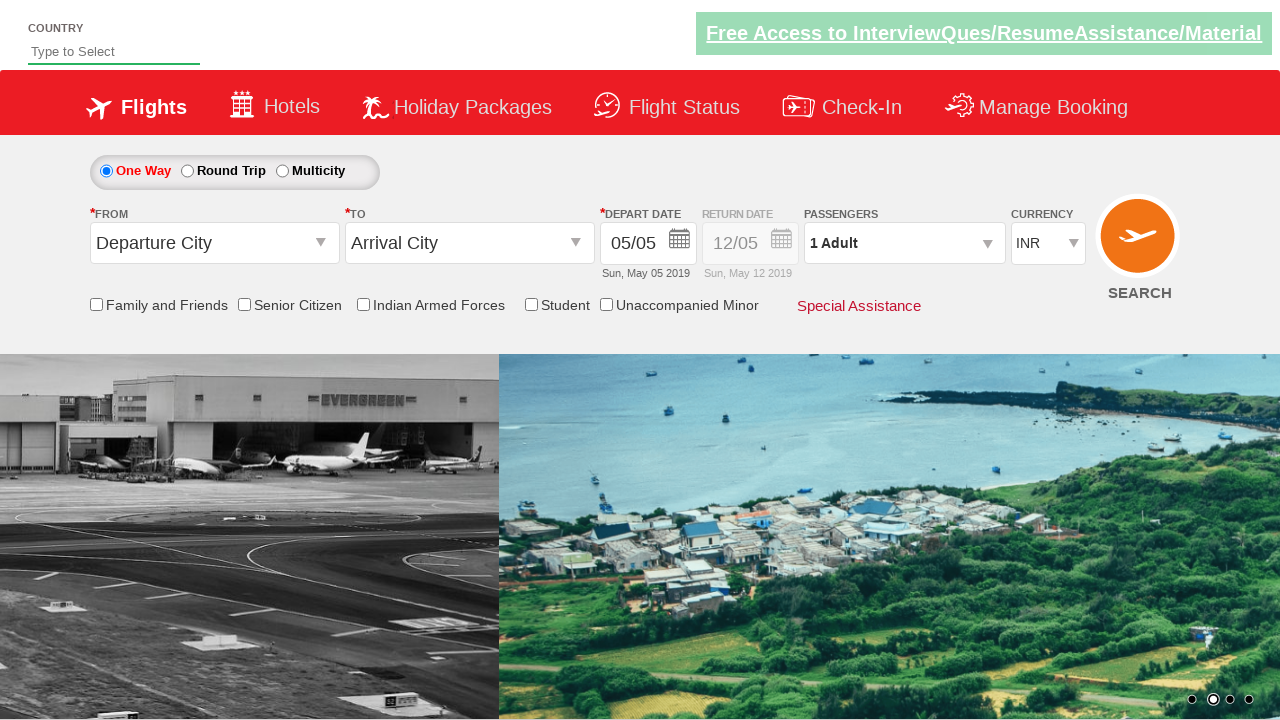

Filled autosuggest field with 'ind' to trigger dropdown suggestions on #autosuggest
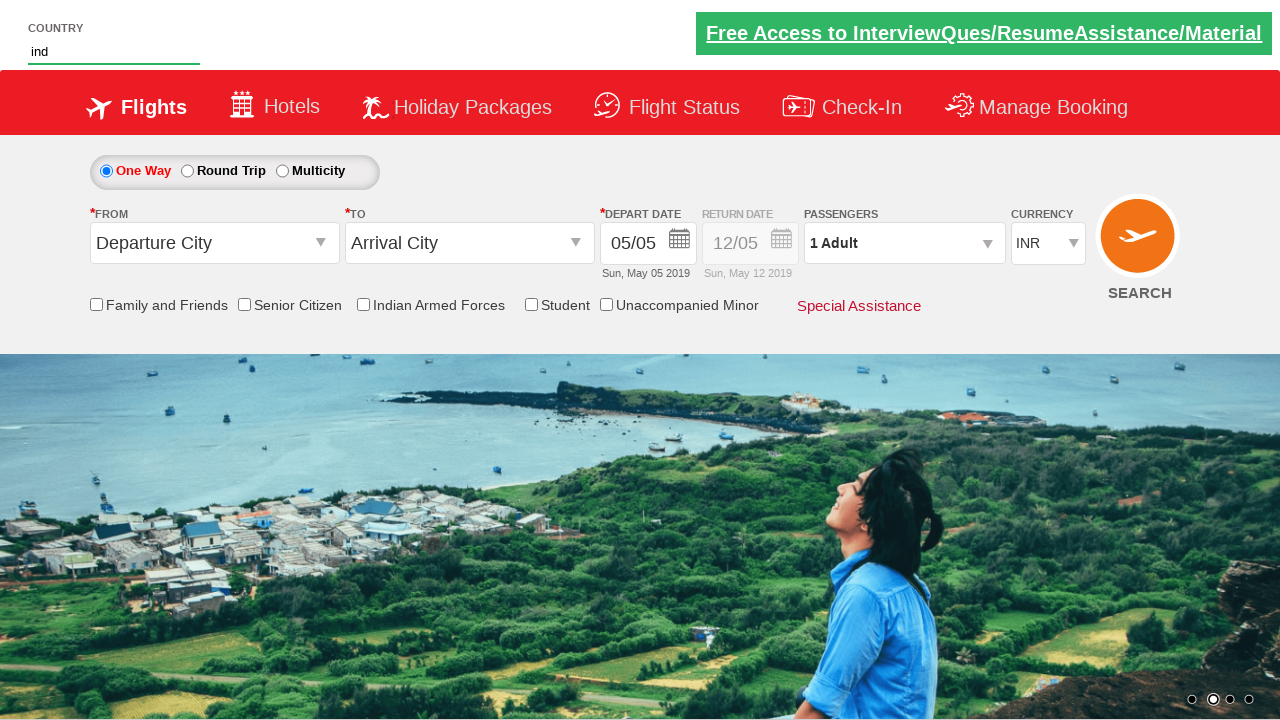

Suggestion dropdown options appeared
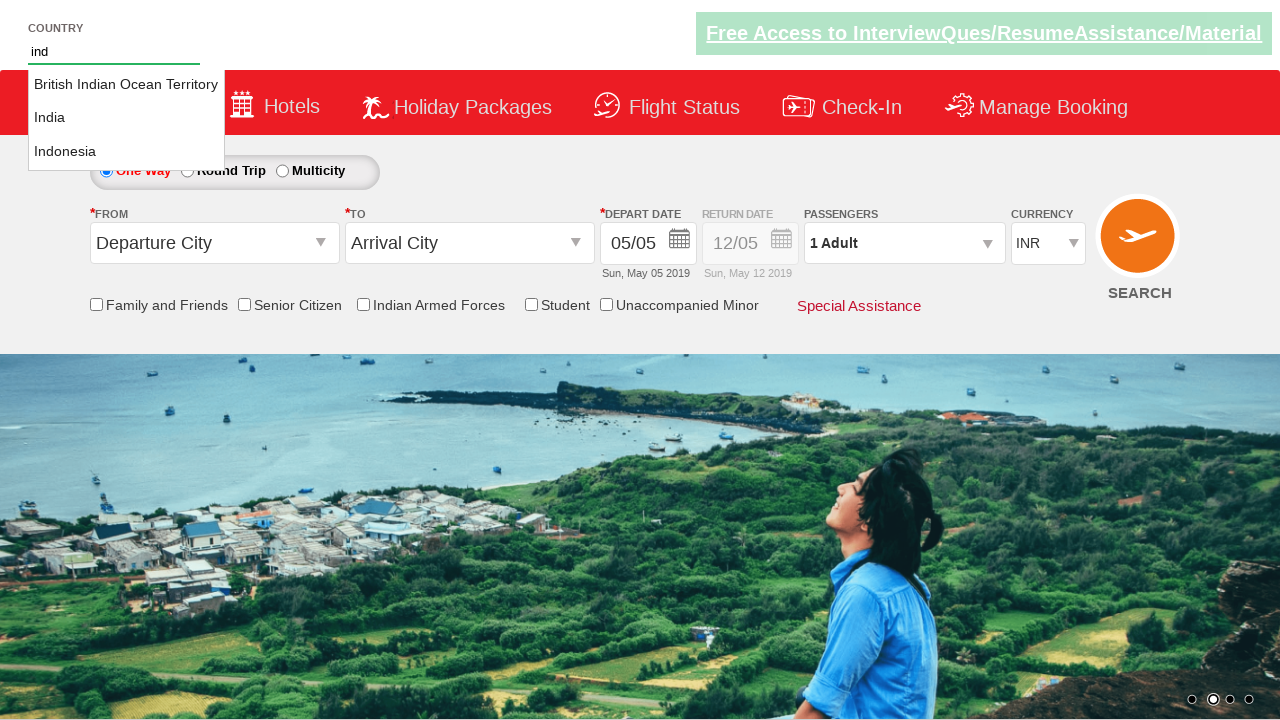

Selected 'India' from the autosuggestive dropdown at (126, 118) on li.ui-menu-item a:text-is('India')
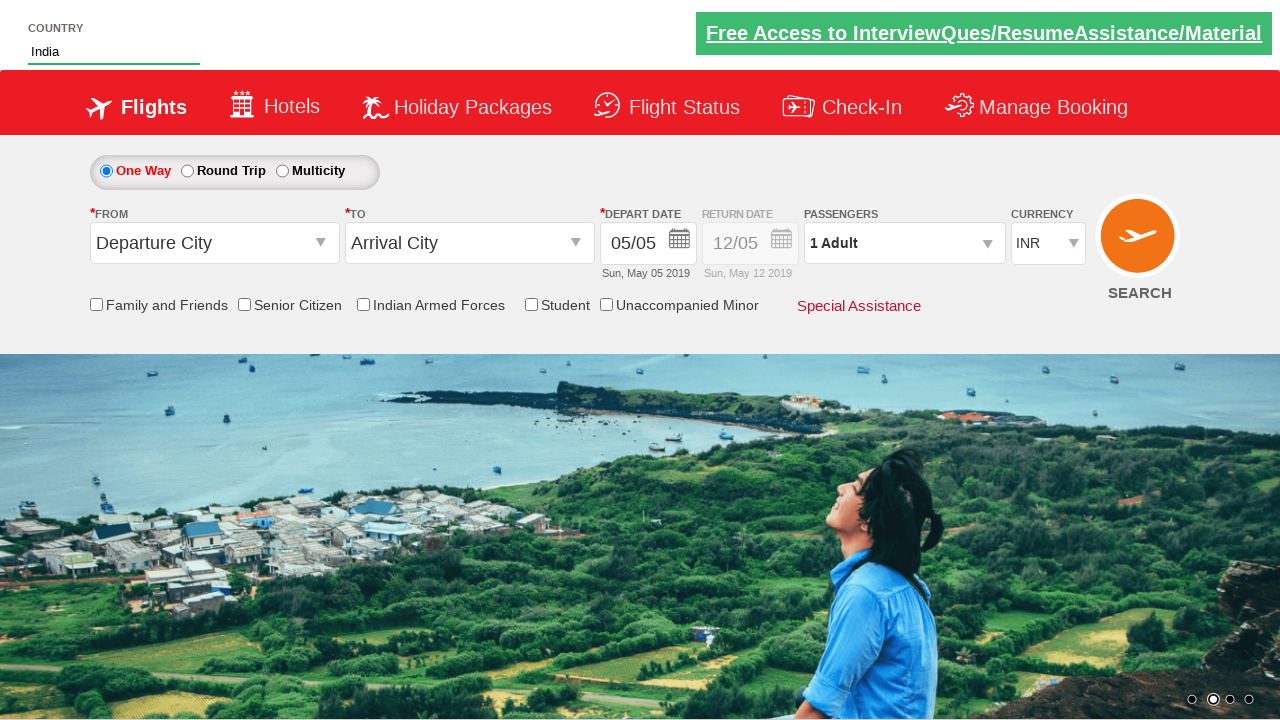

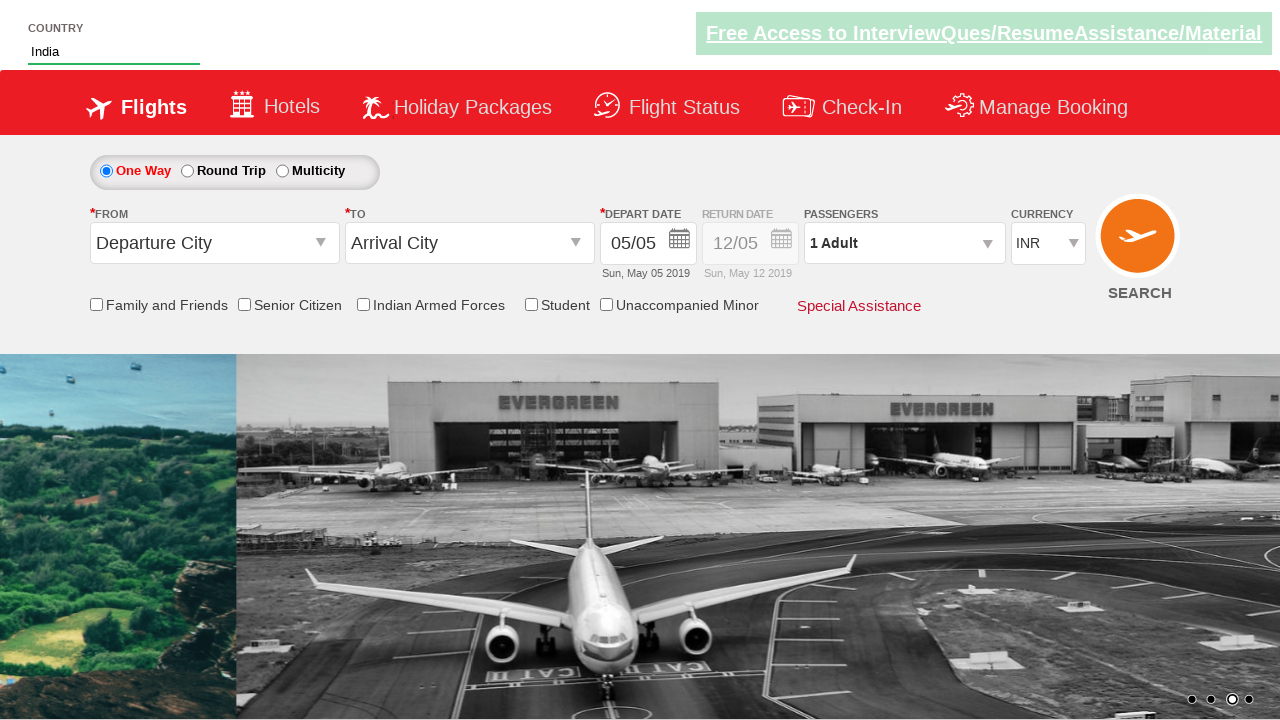